Tests the user registration flow on ParaBank by clicking the register link and filling out the complete registration form with personal details, address, and account credentials, then submitting the form.

Starting URL: https://parabank.parasoft.com/parabank/index.htm

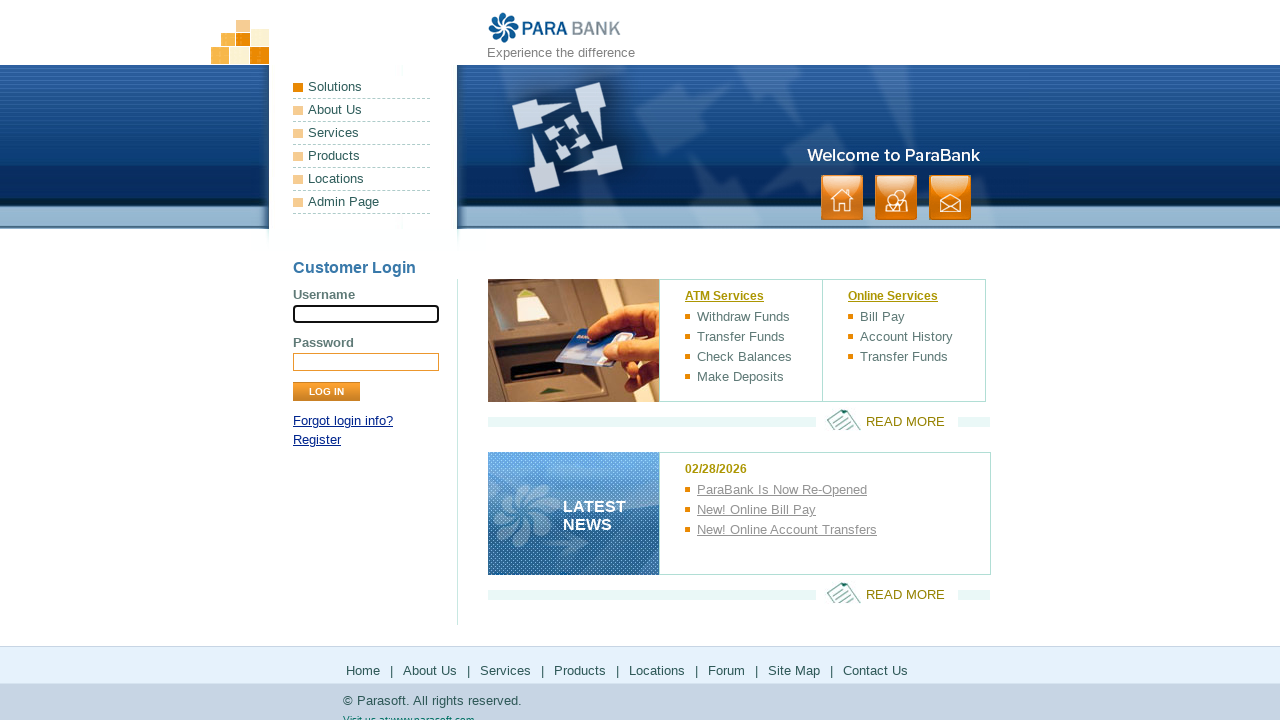

Clicked Register link in login panel at (317, 440) on xpath=//*[@id='loginPanel']/p[2]/a
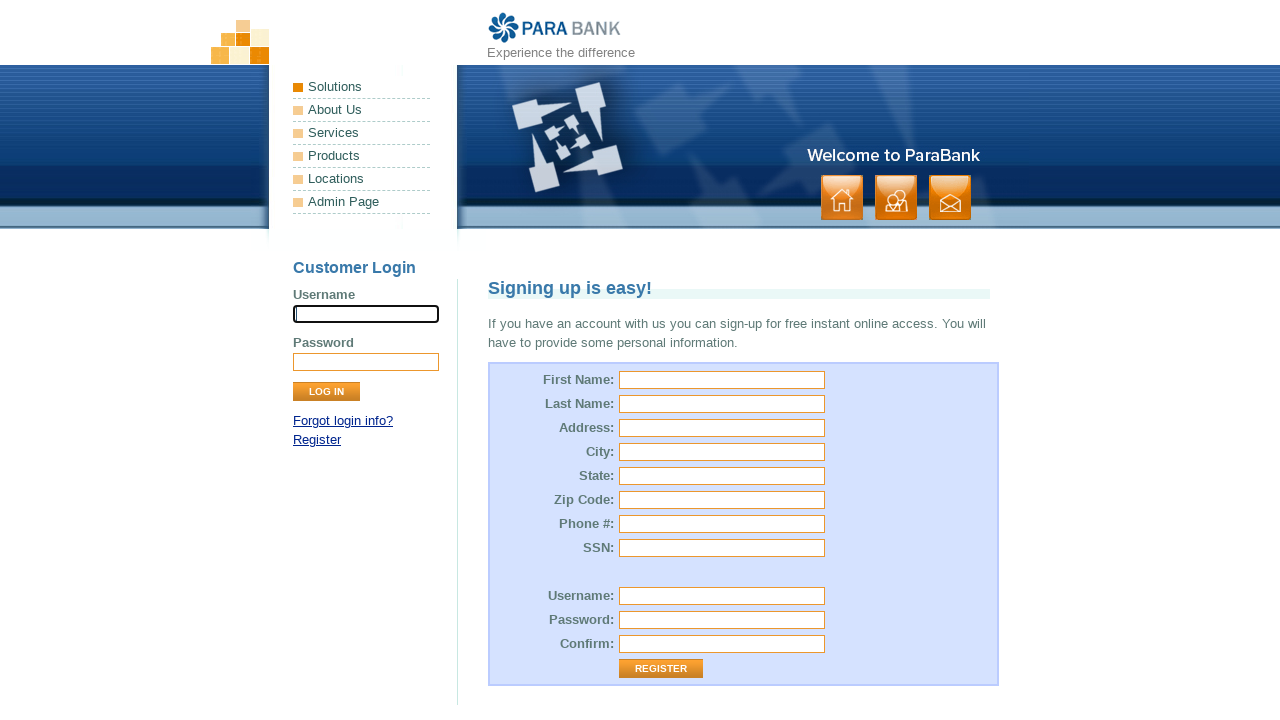

Filled first name field with 'johnathan' on #customer\.firstName
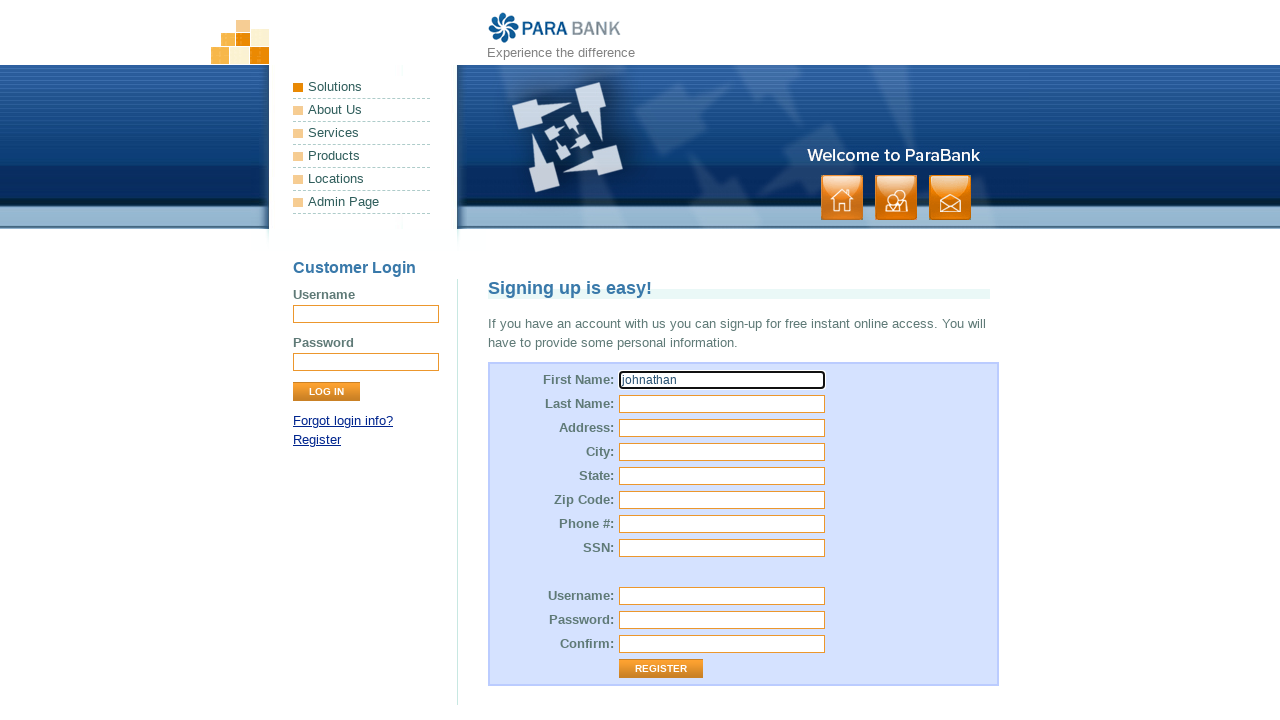

Filled last name field with 'westbrook' on #customer\.lastName
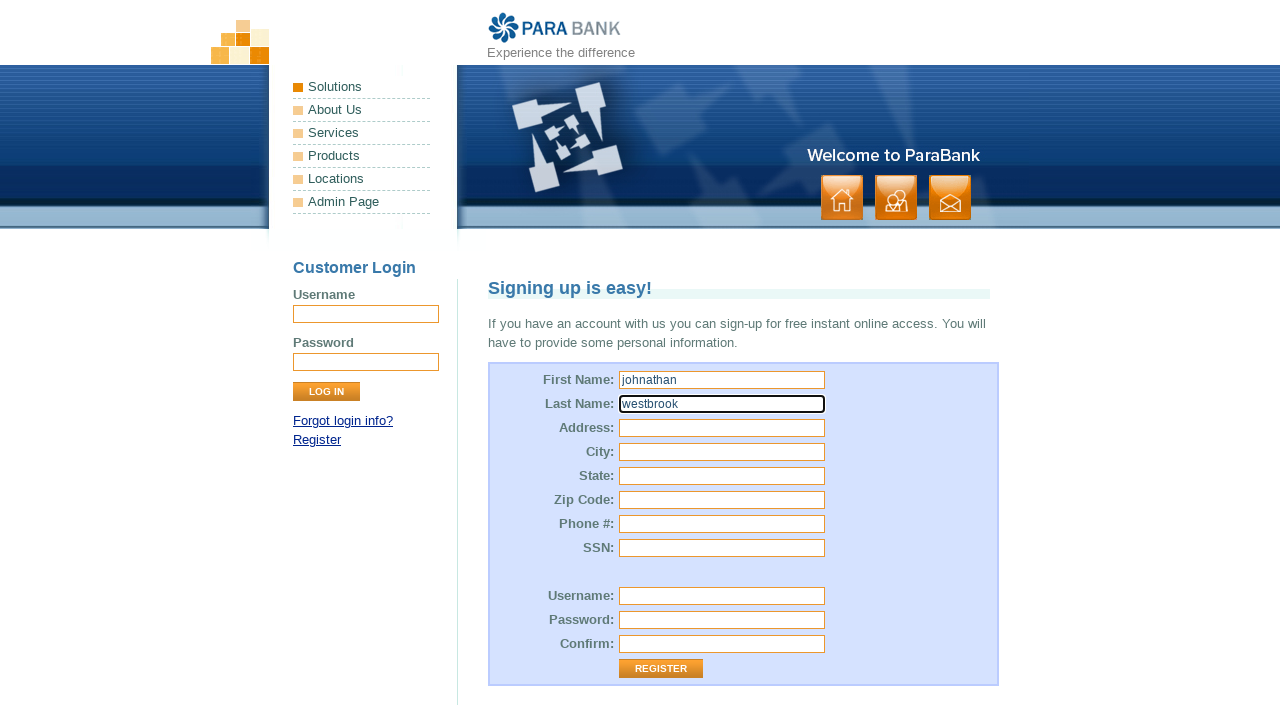

Filled street address with '742 Evergreen Terrace' on #customer\.address\.street
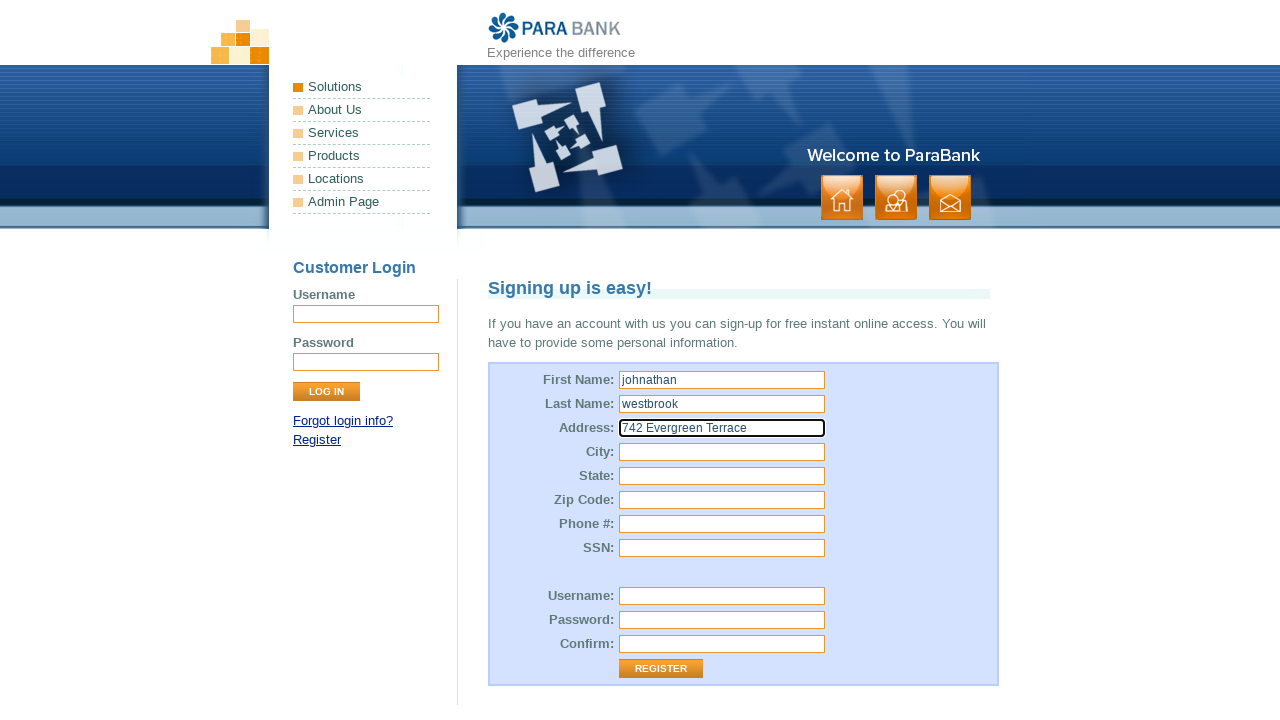

Filled city field with 'Springfield' on #customer\.address\.city
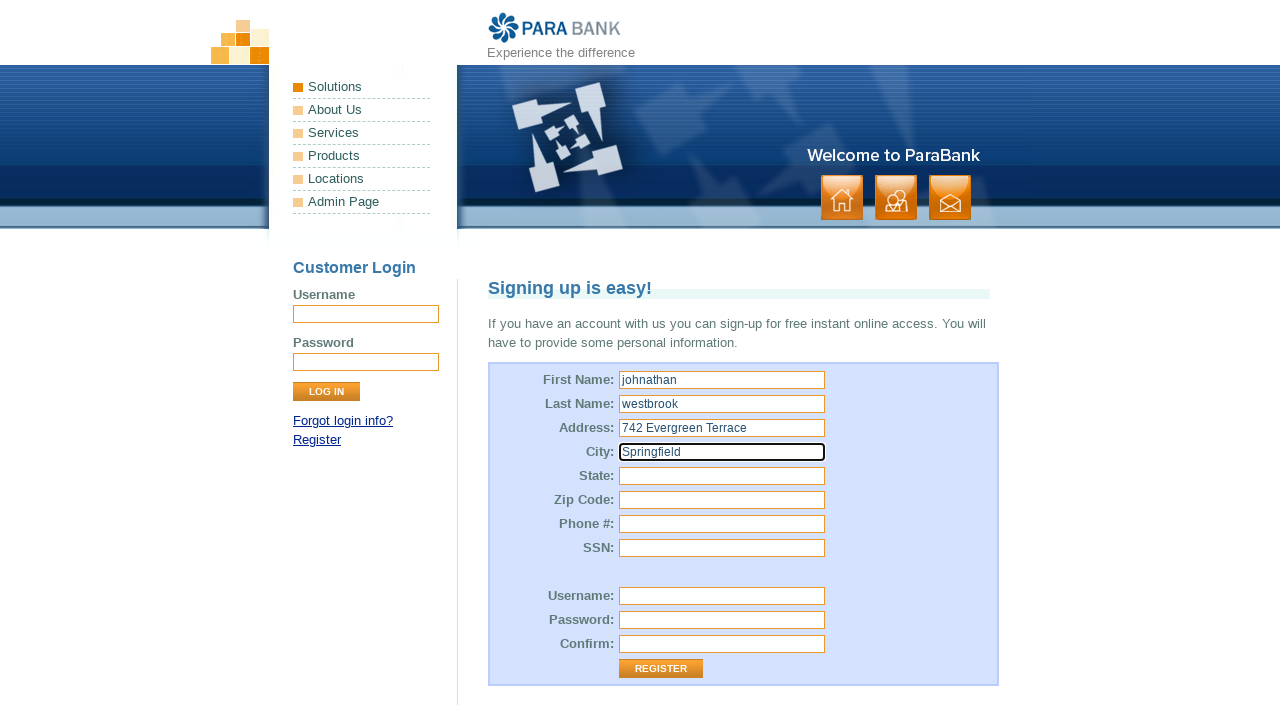

Filled state field with 'Illinois' on #customer\.address\.state
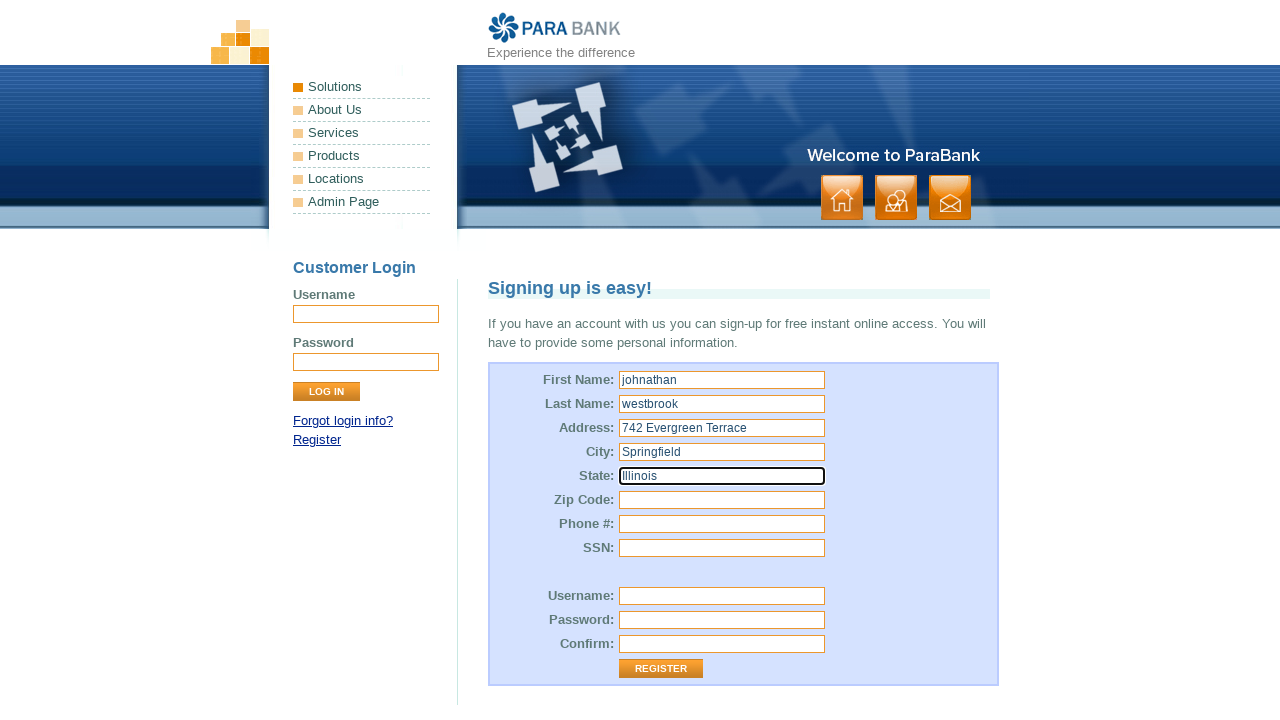

Filled zip code field with '62704' on #customer\.address\.zipCode
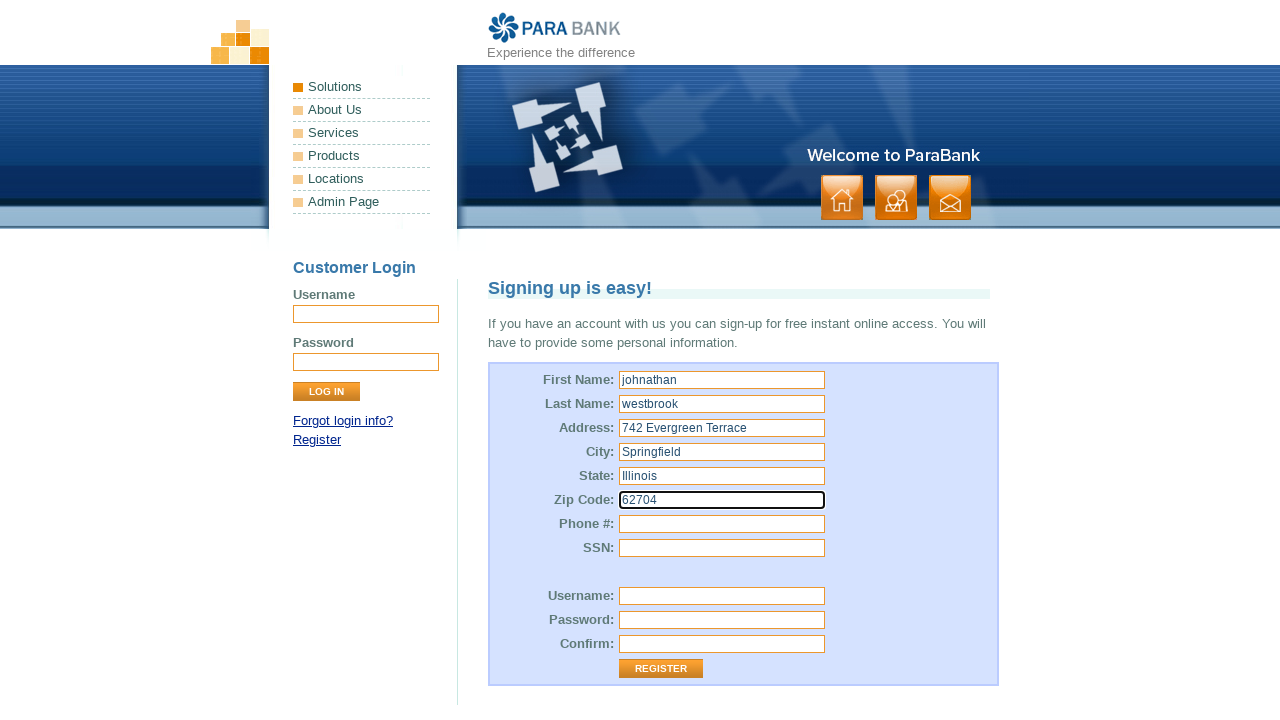

Filled SSN field with '987654321' on #customer\.ssn
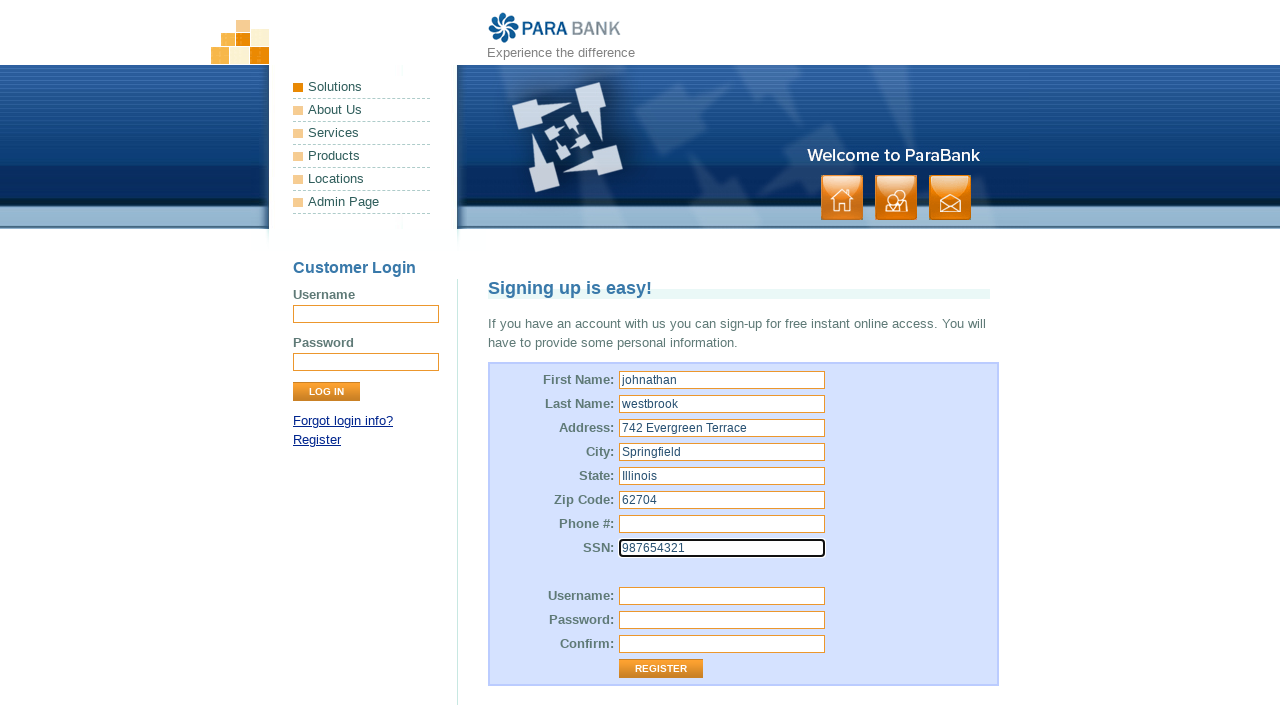

Filled username field with 'jwestbrook2024' on #customer\.username
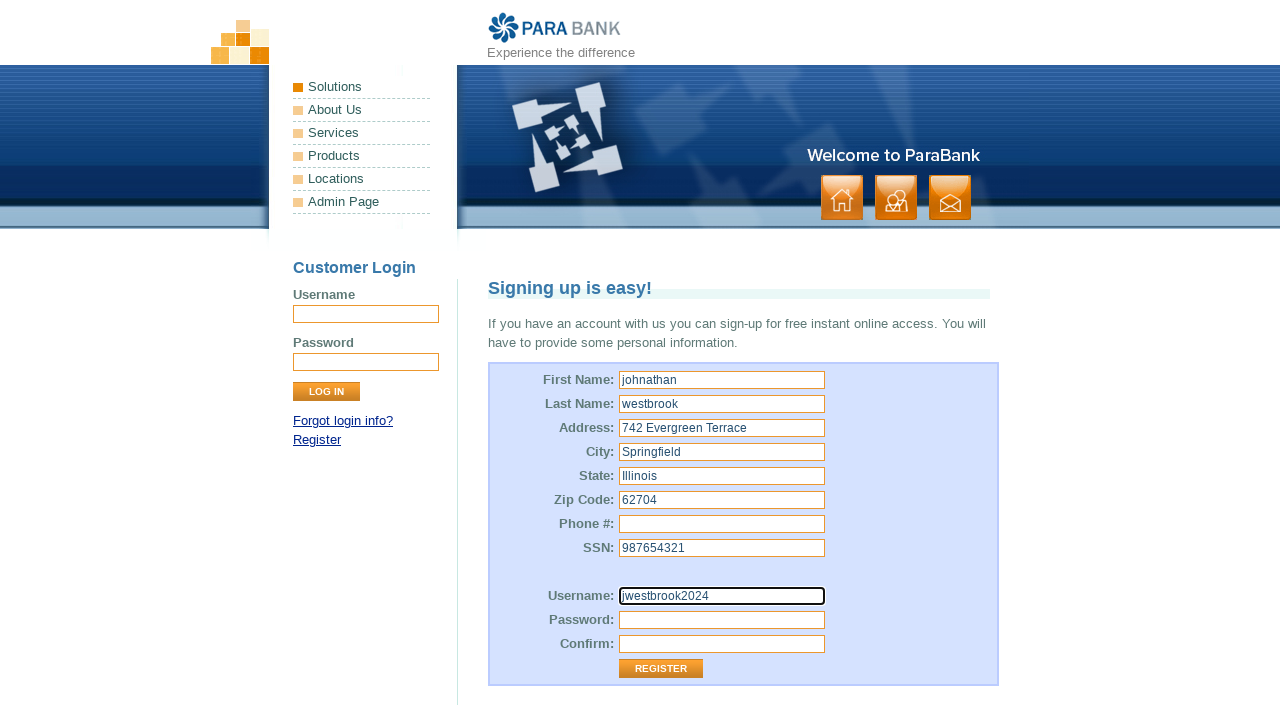

Filled password field with 'SecurePass123' on #customer\.password
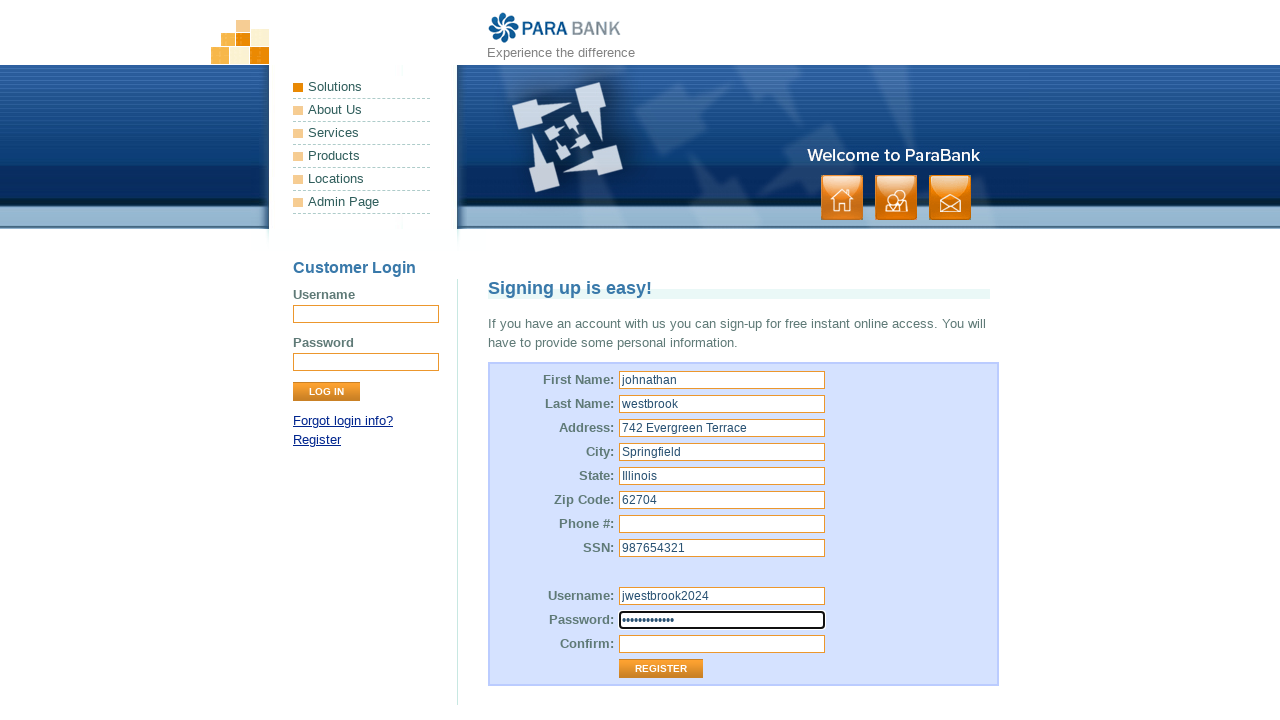

Filled password confirmation field with 'SecurePass123' on #repeatedPassword
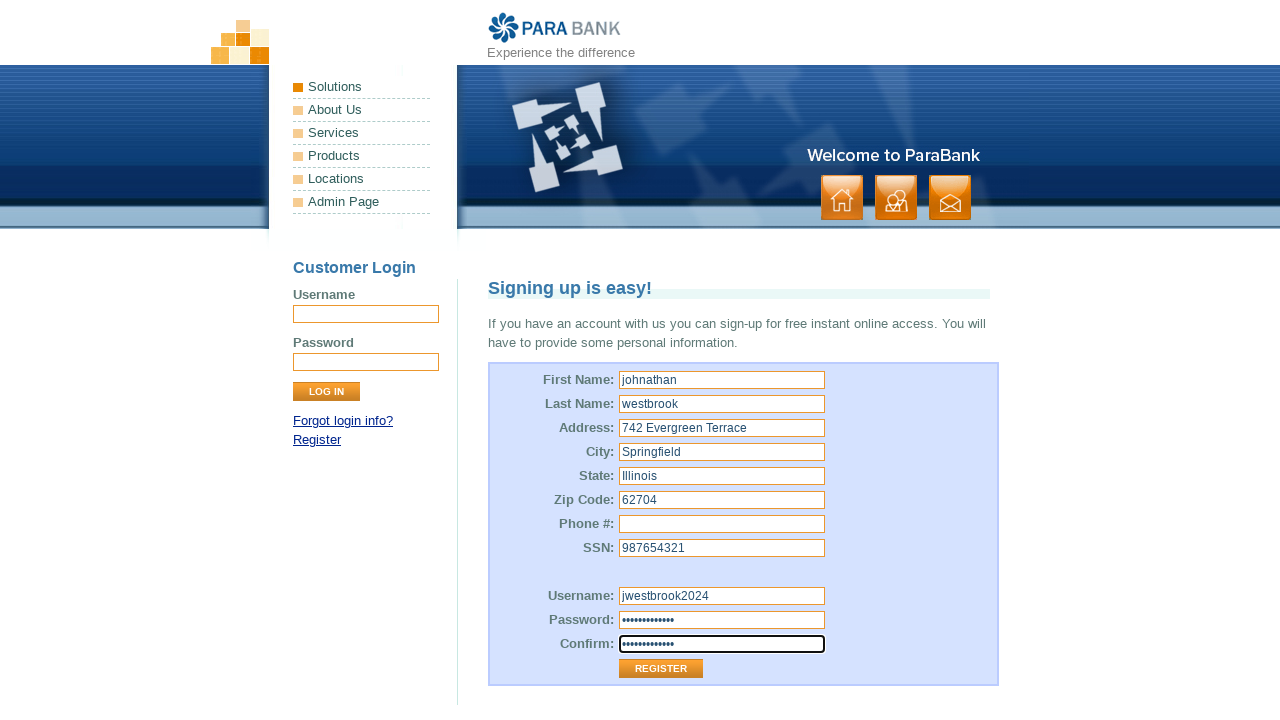

Clicked submit button to complete registration at (661, 669) on xpath=//*[@id='customerForm']/table/tbody/tr[13]/td[2]/input
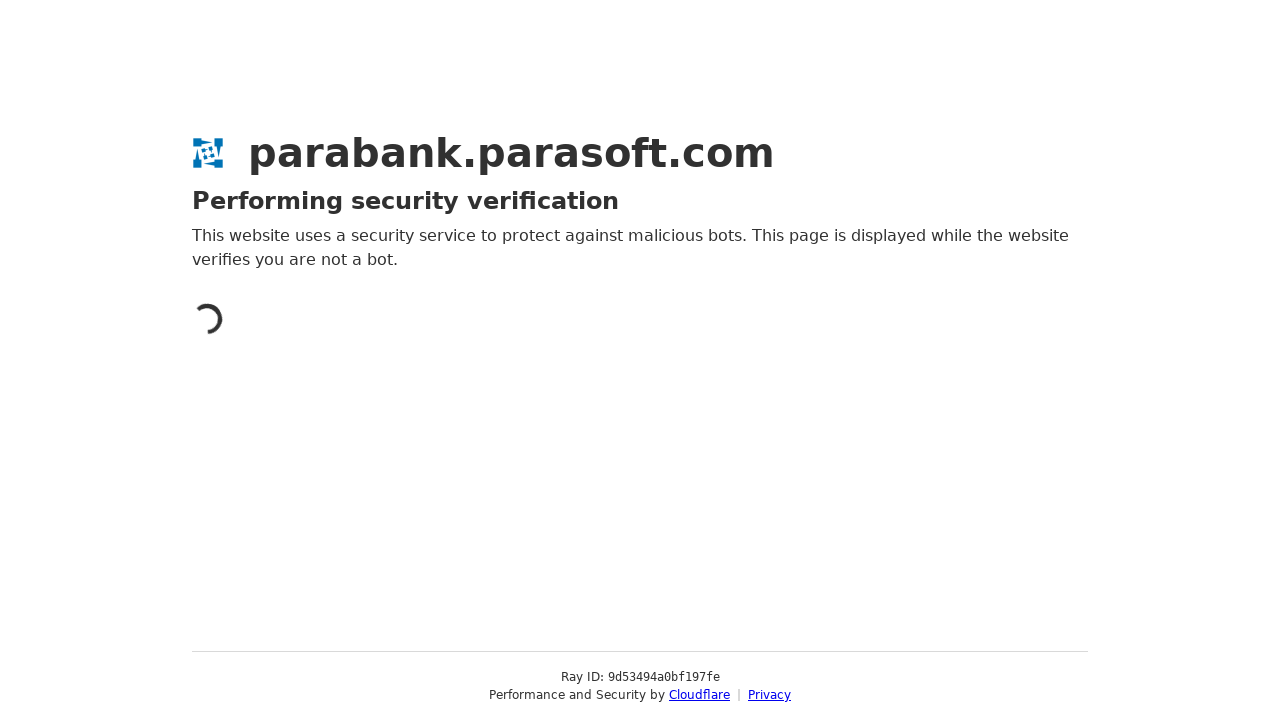

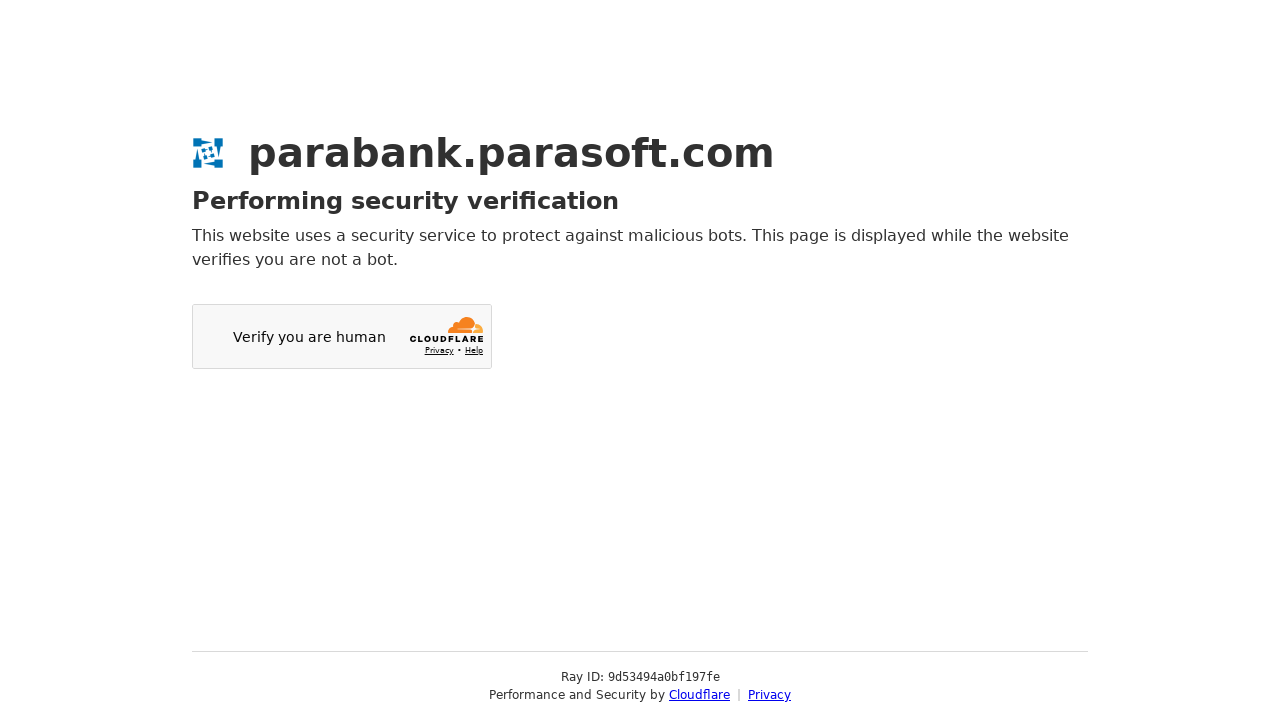